Tests keyboard actions on a page that detects key presses by sending various keyboard keys including Enter, Backspace, Escape, and Space

Starting URL: https://the-internet.herokuapp.com/key_presses

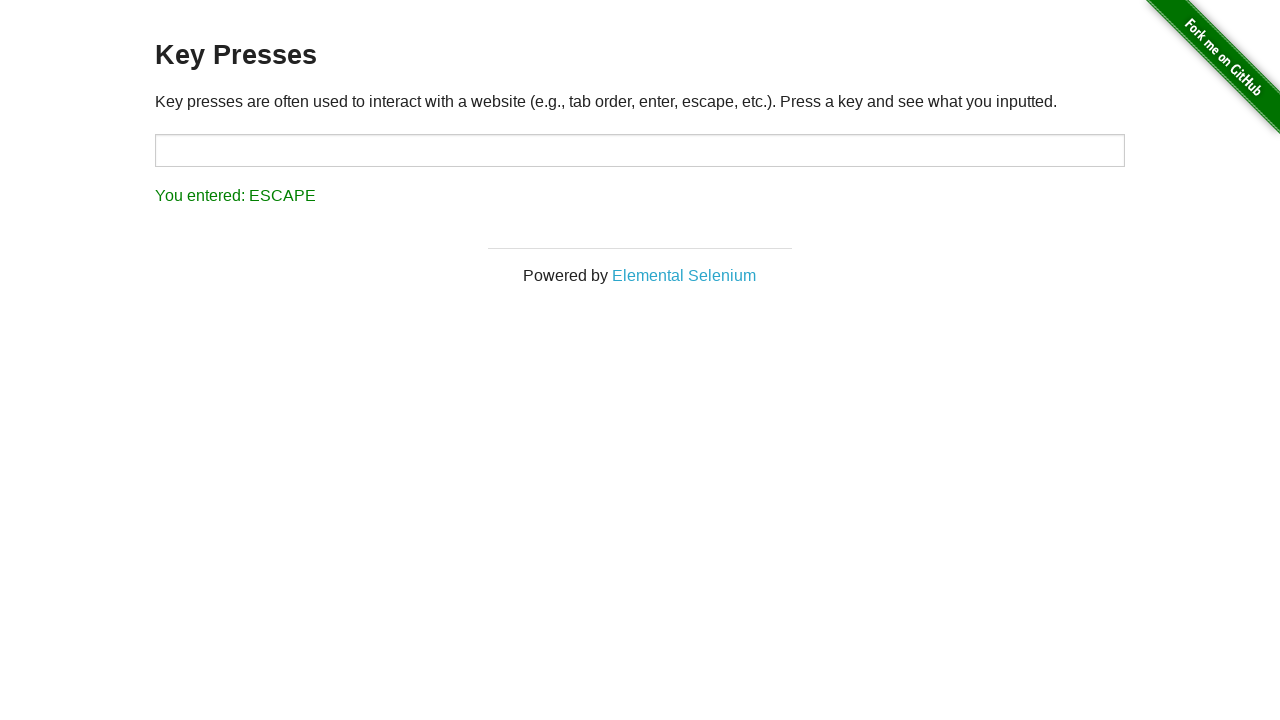

Pressed Enter key
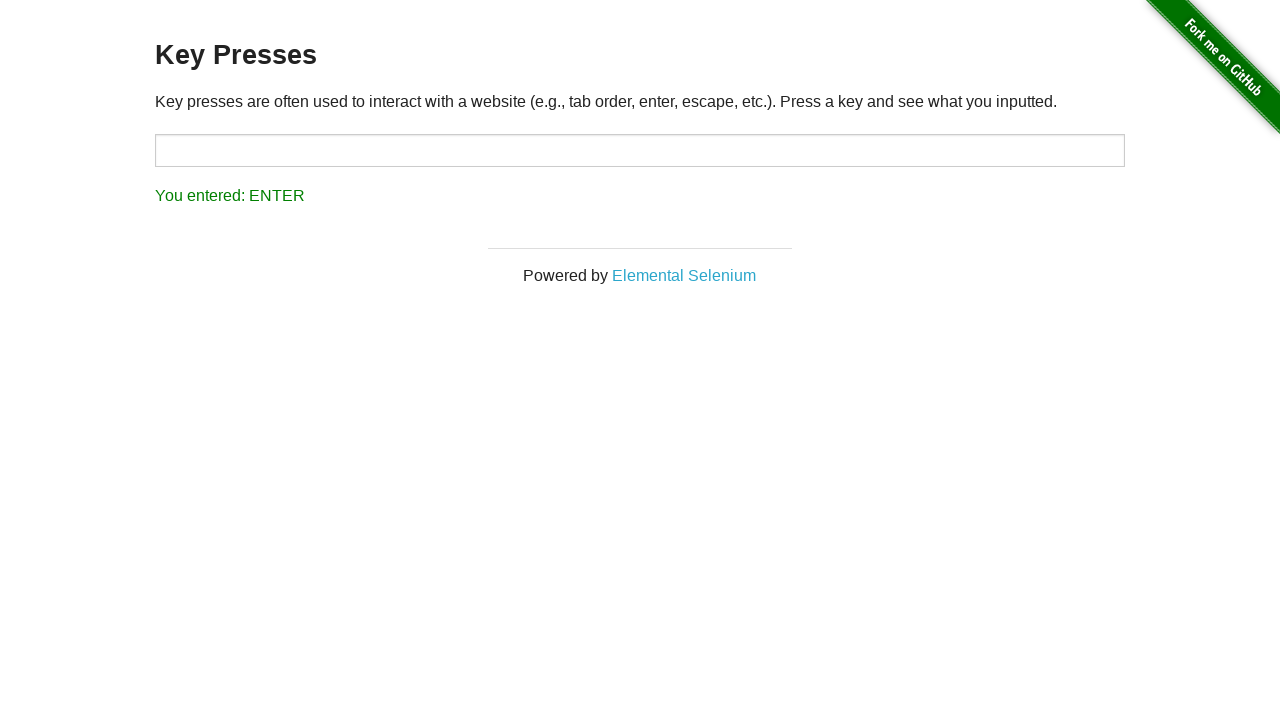

Waited 3 seconds after pressing Enter
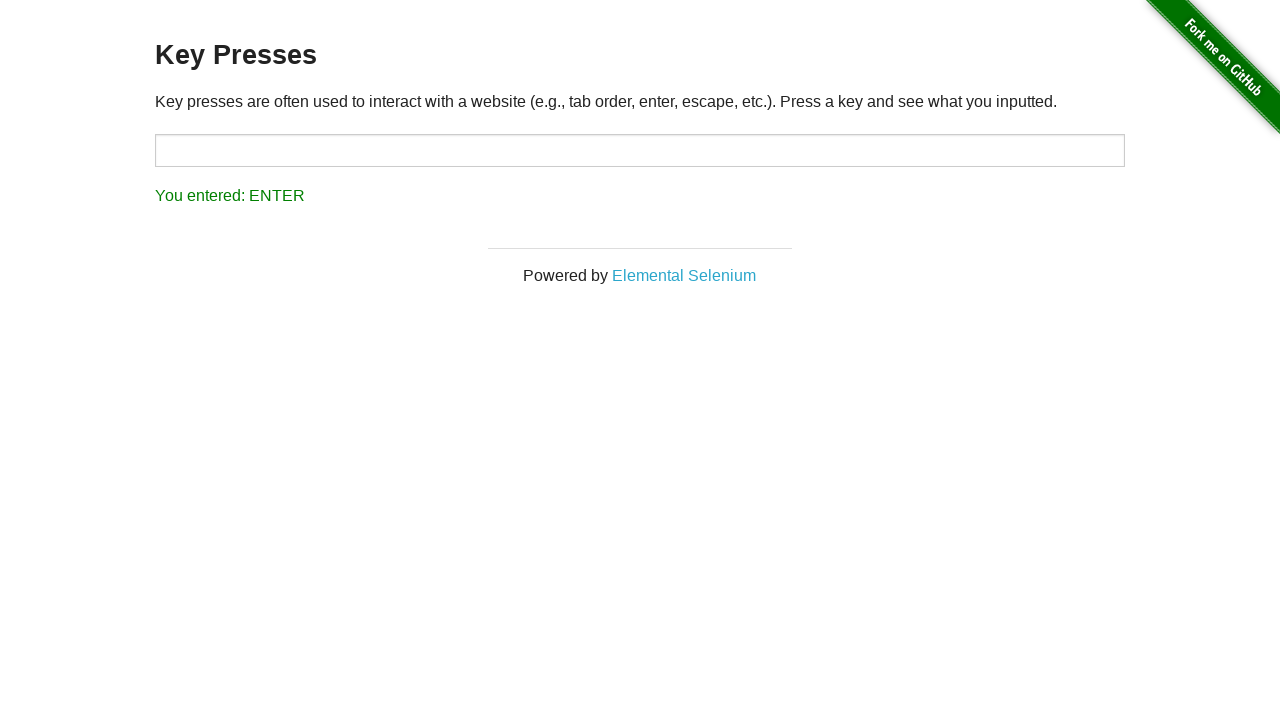

Pressed Backspace key
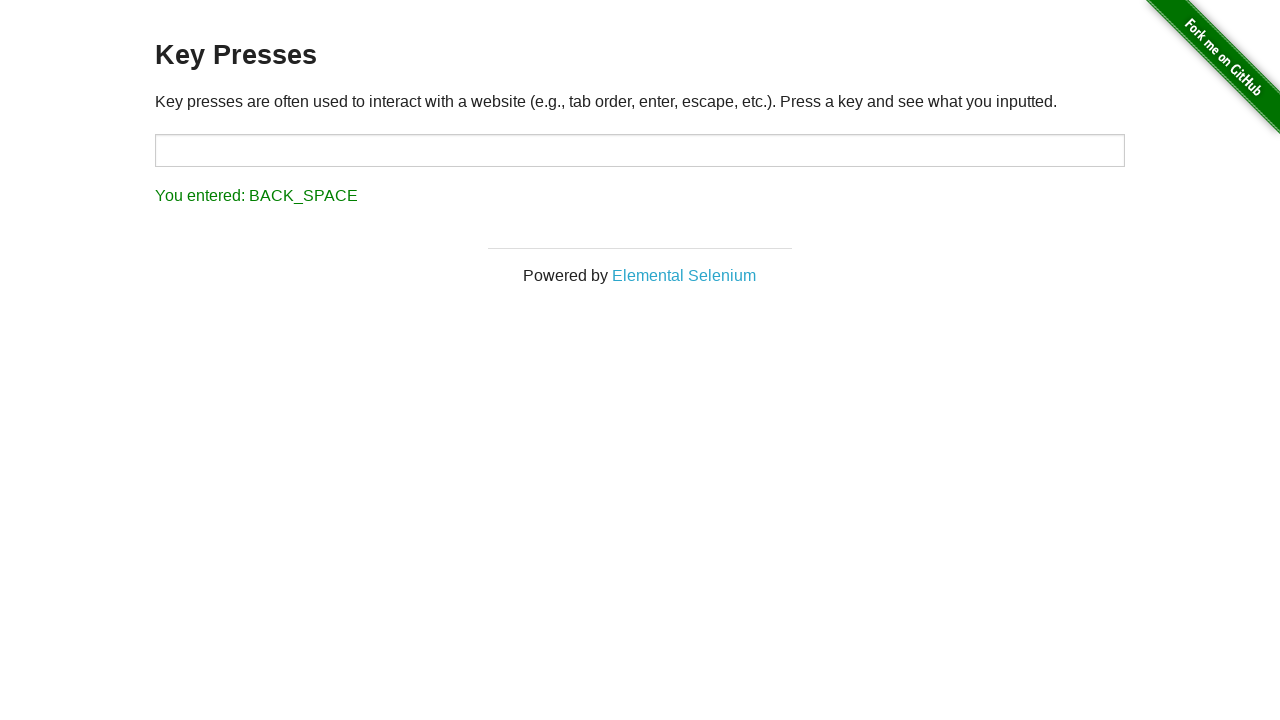

Waited 3 seconds after pressing Backspace
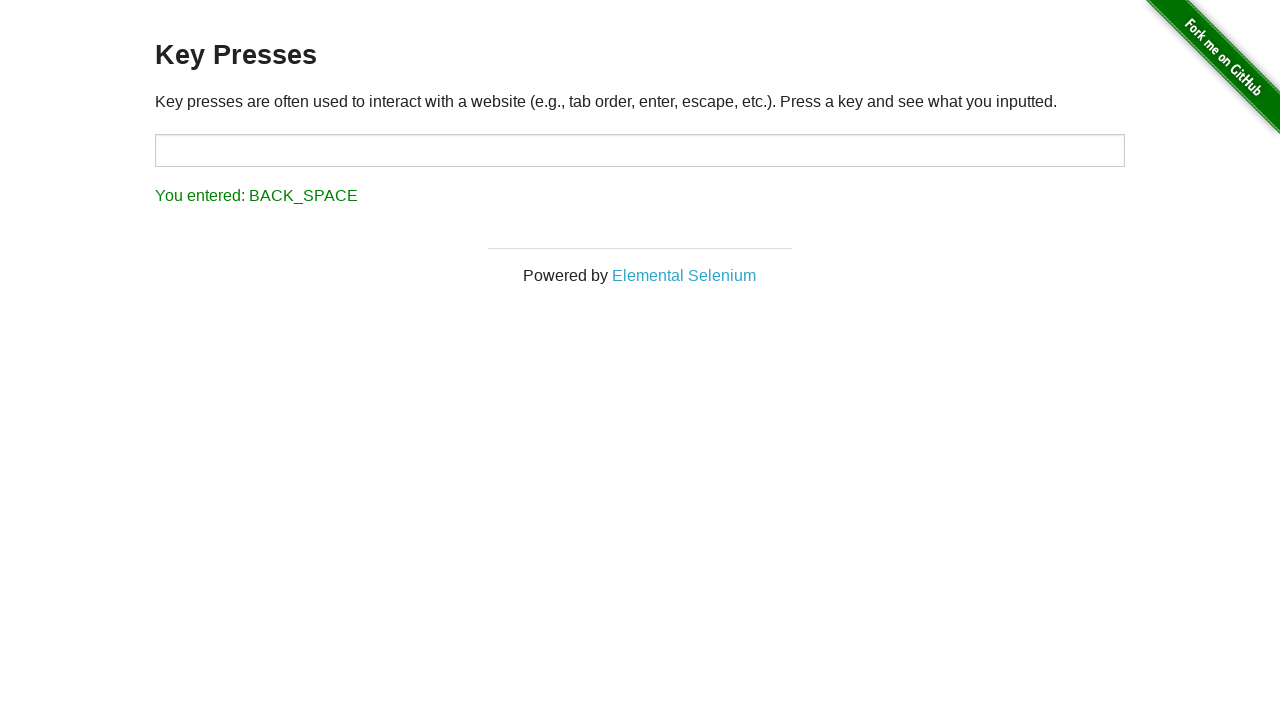

Pressed Escape key
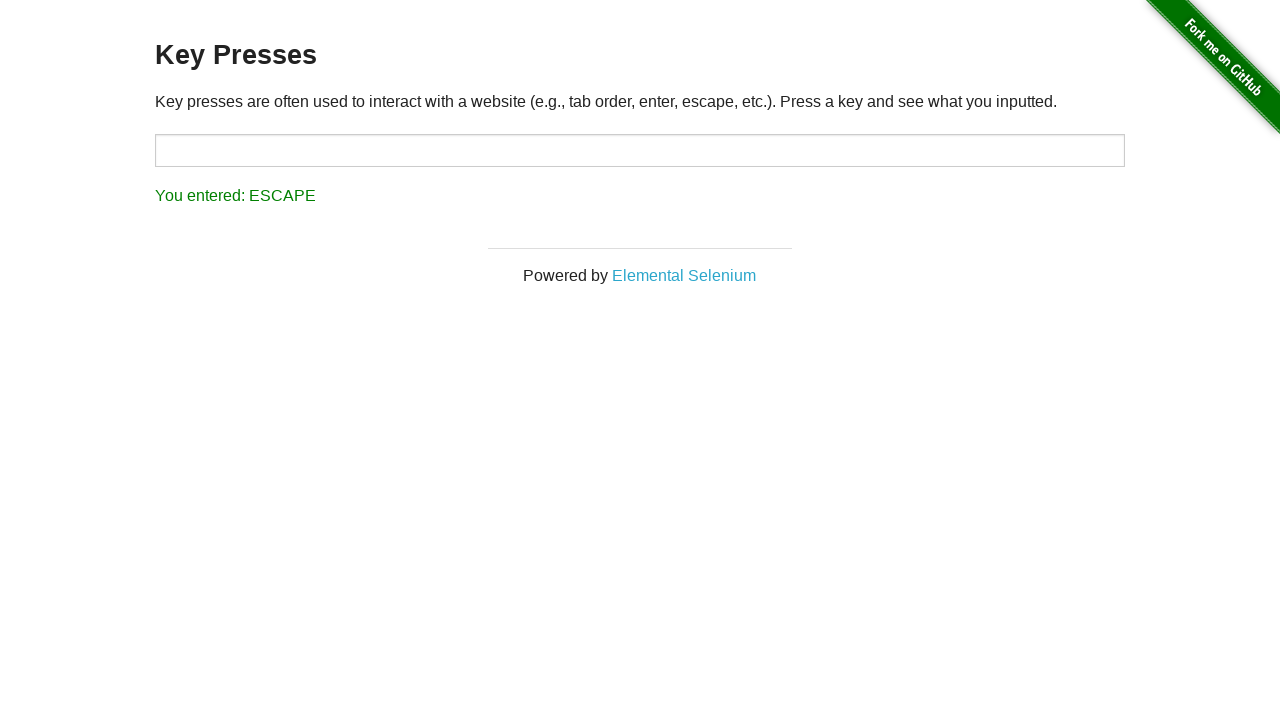

Waited 3 seconds after pressing Escape
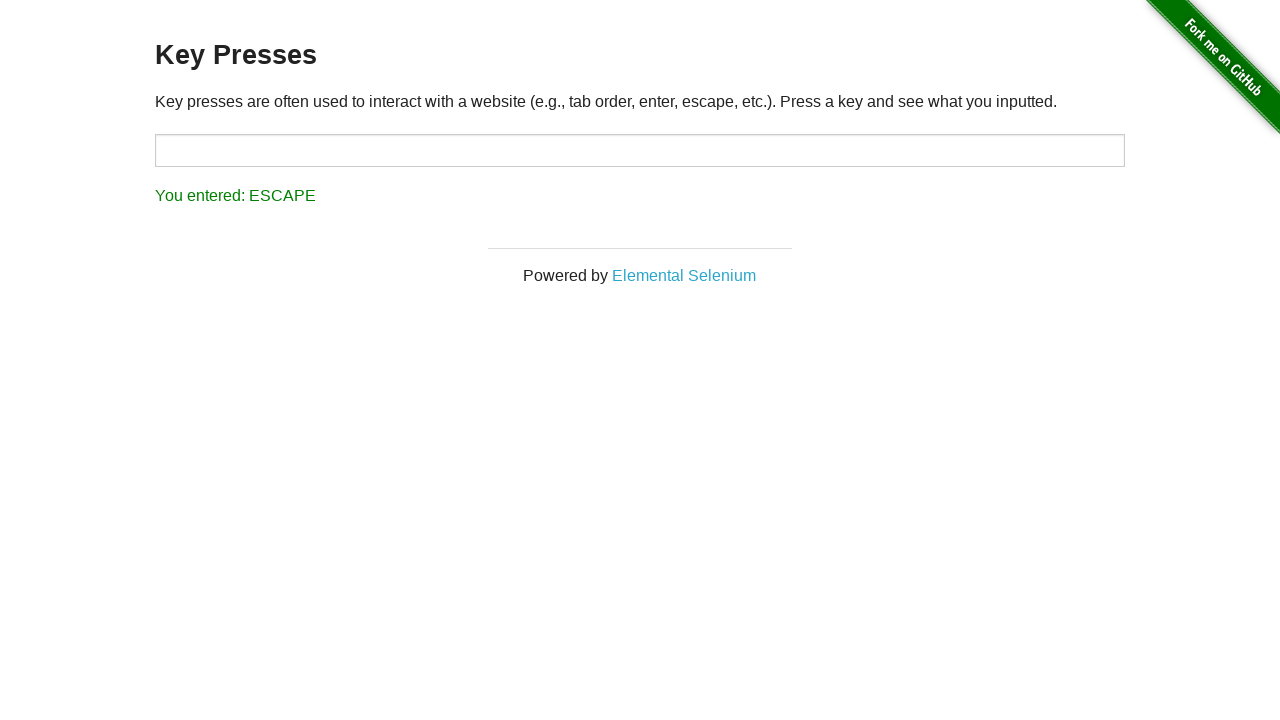

Pressed Space key
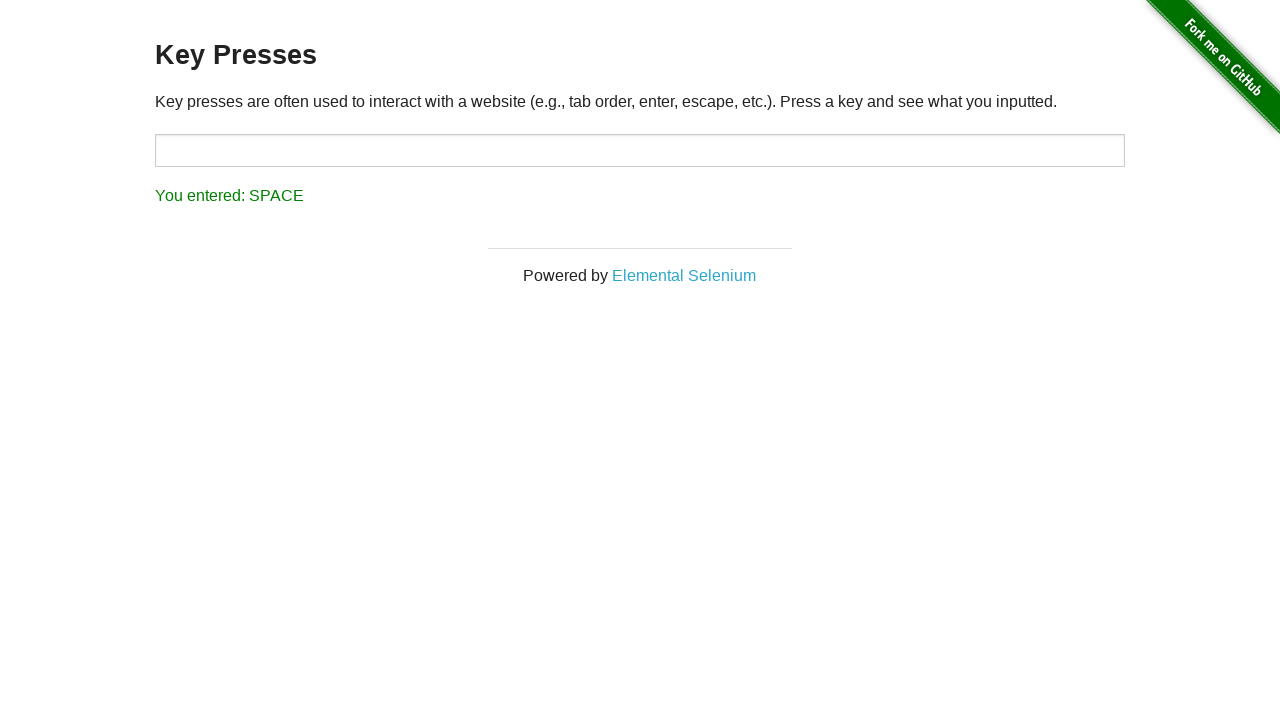

Waited 3 seconds after pressing Space
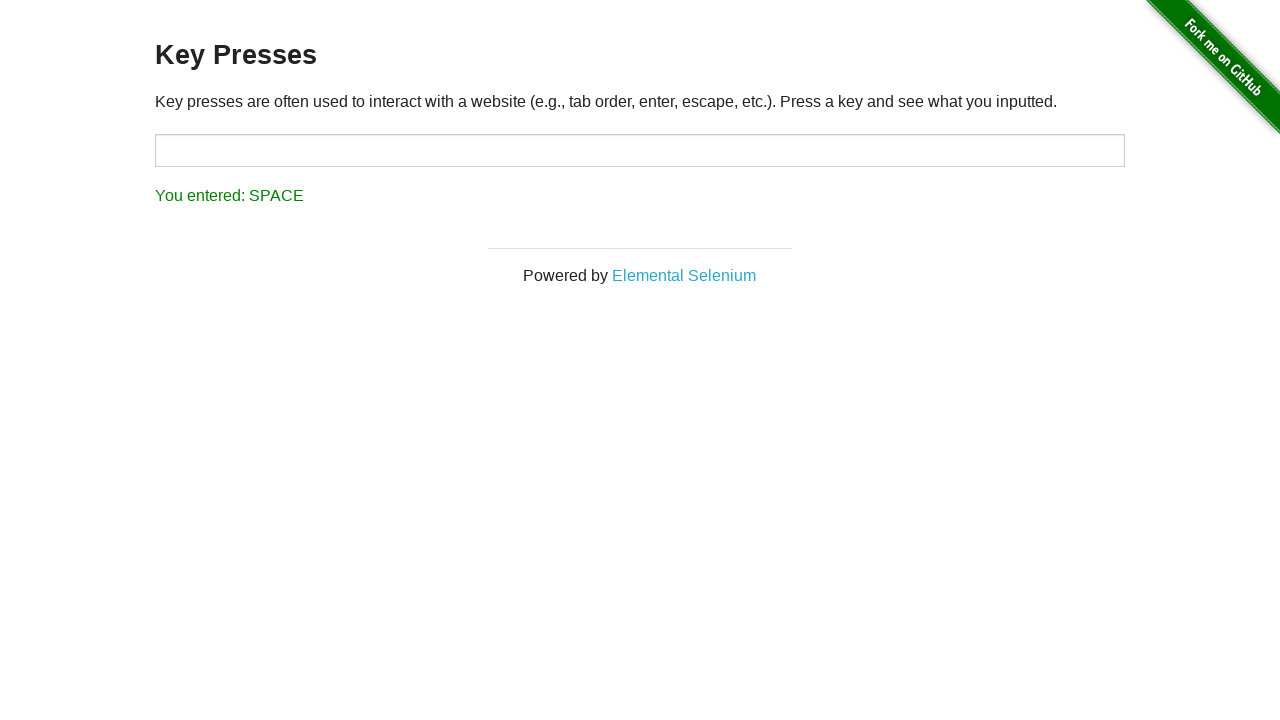

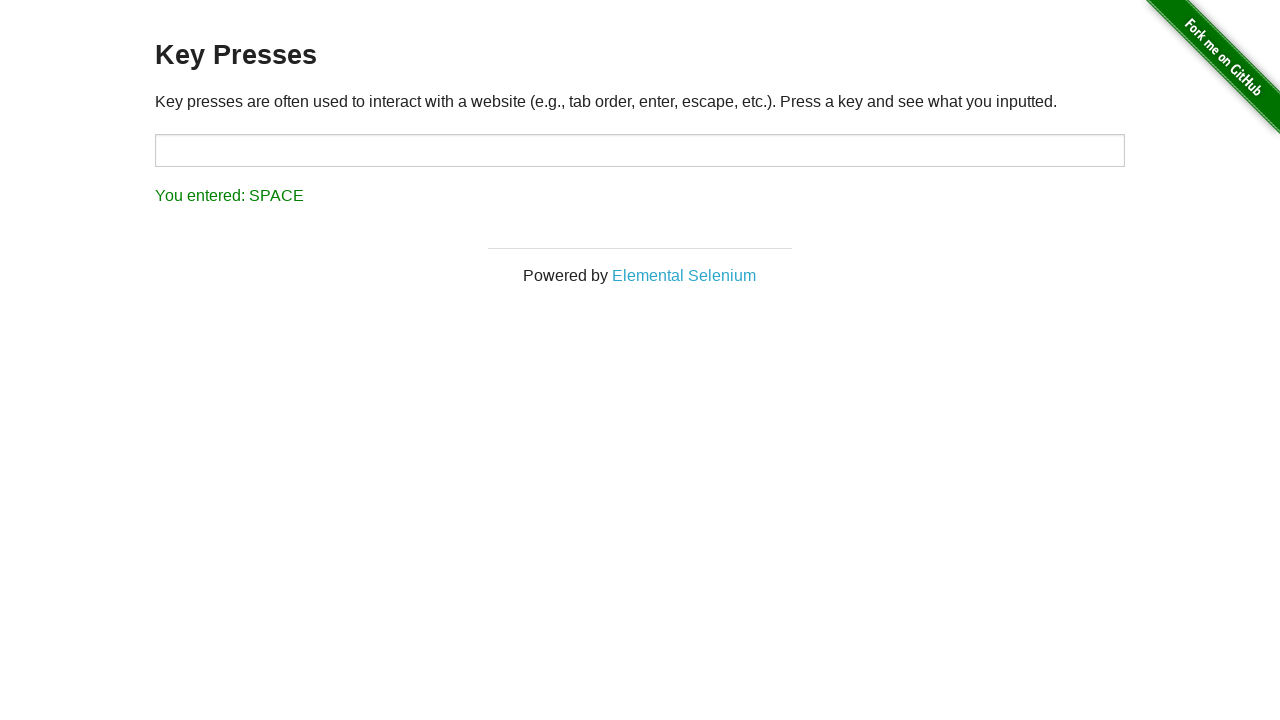